Navigates to GeeksforGeeks homepage and scrolls down to the bottom of the page using JavaScript execution.

Starting URL: https://www.geeksforgeeks.org/

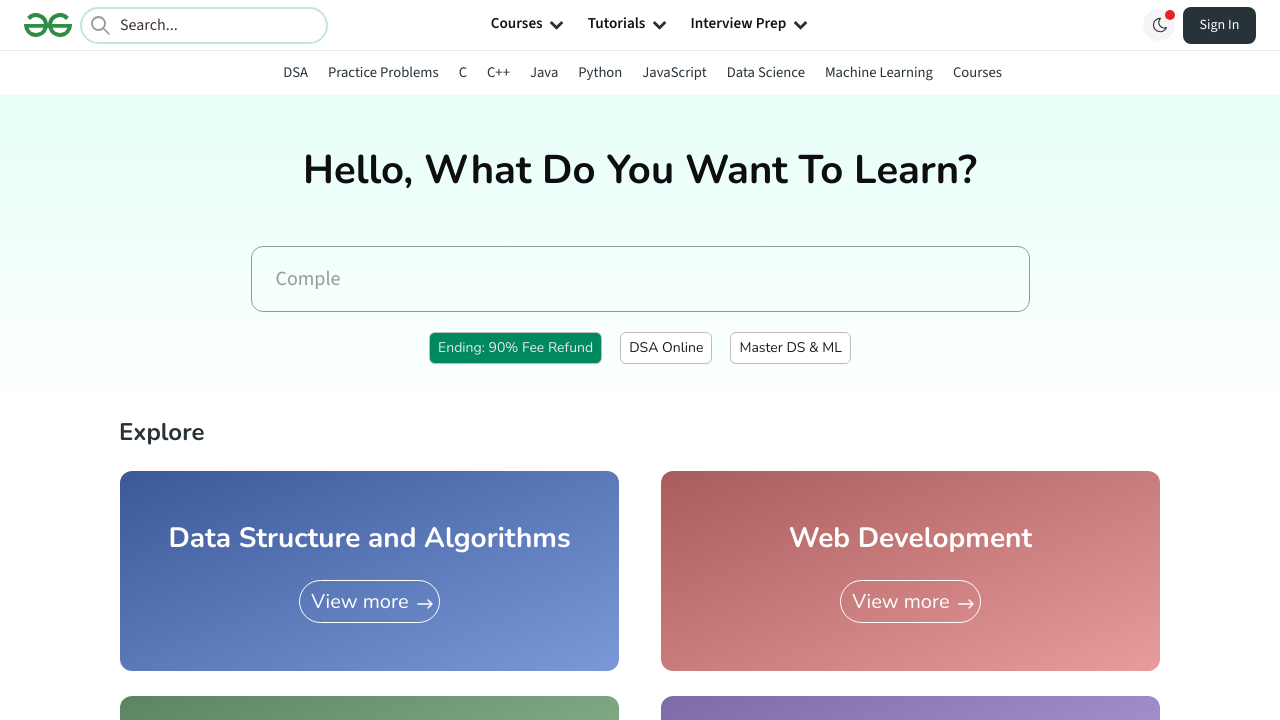

Navigated to GeeksforGeeks homepage
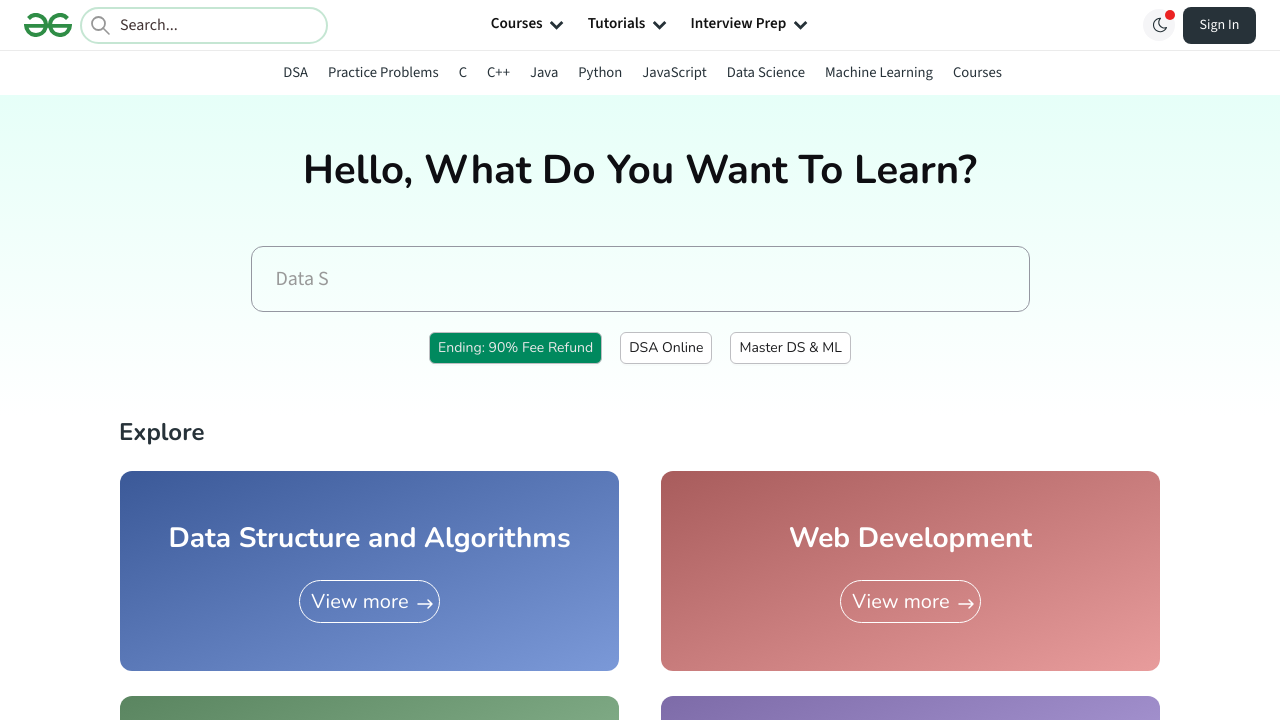

Scrolled down to the bottom of the page using JavaScript
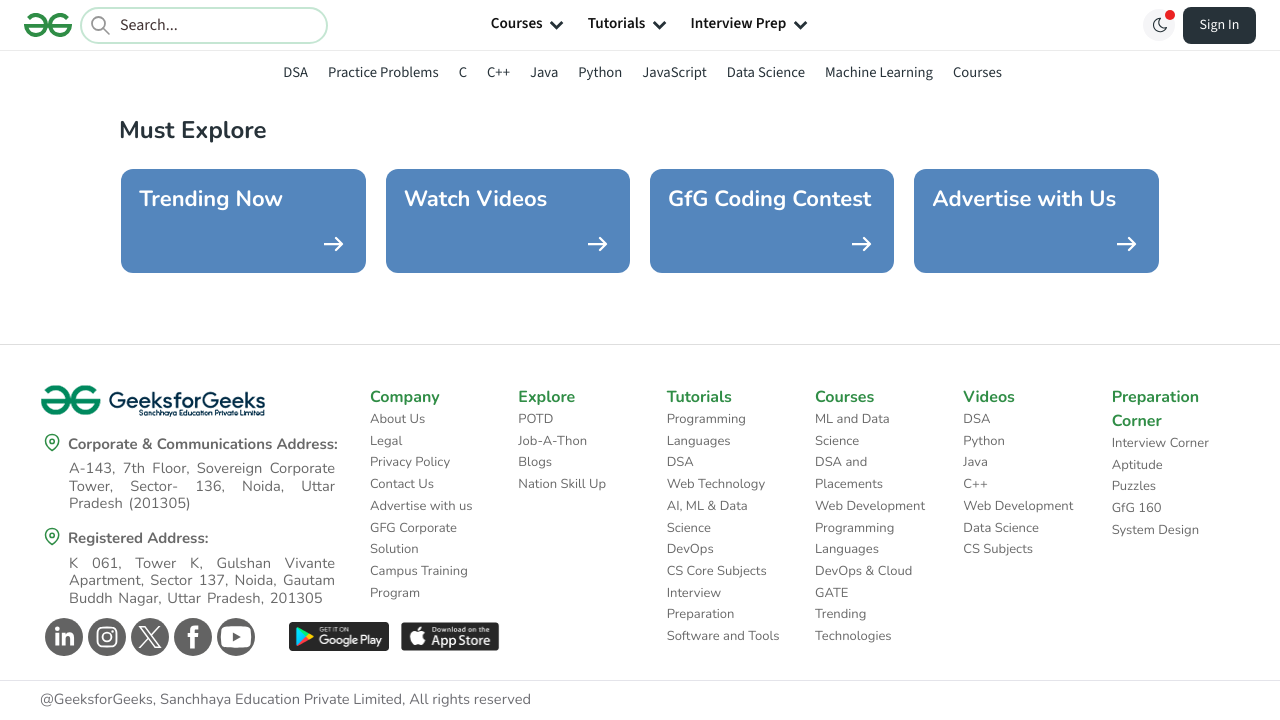

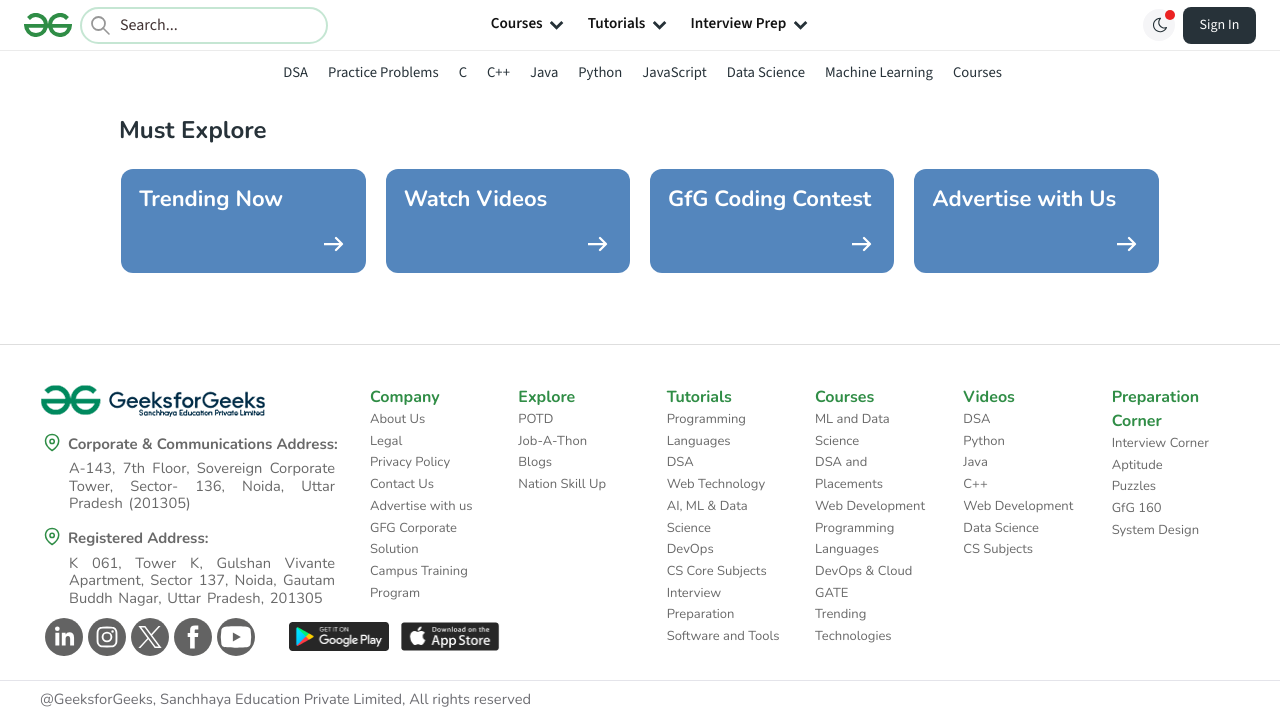